Tests removing a todo item by hovering over it and clicking the remove button

Starting URL: https://todolist.james.am/#/

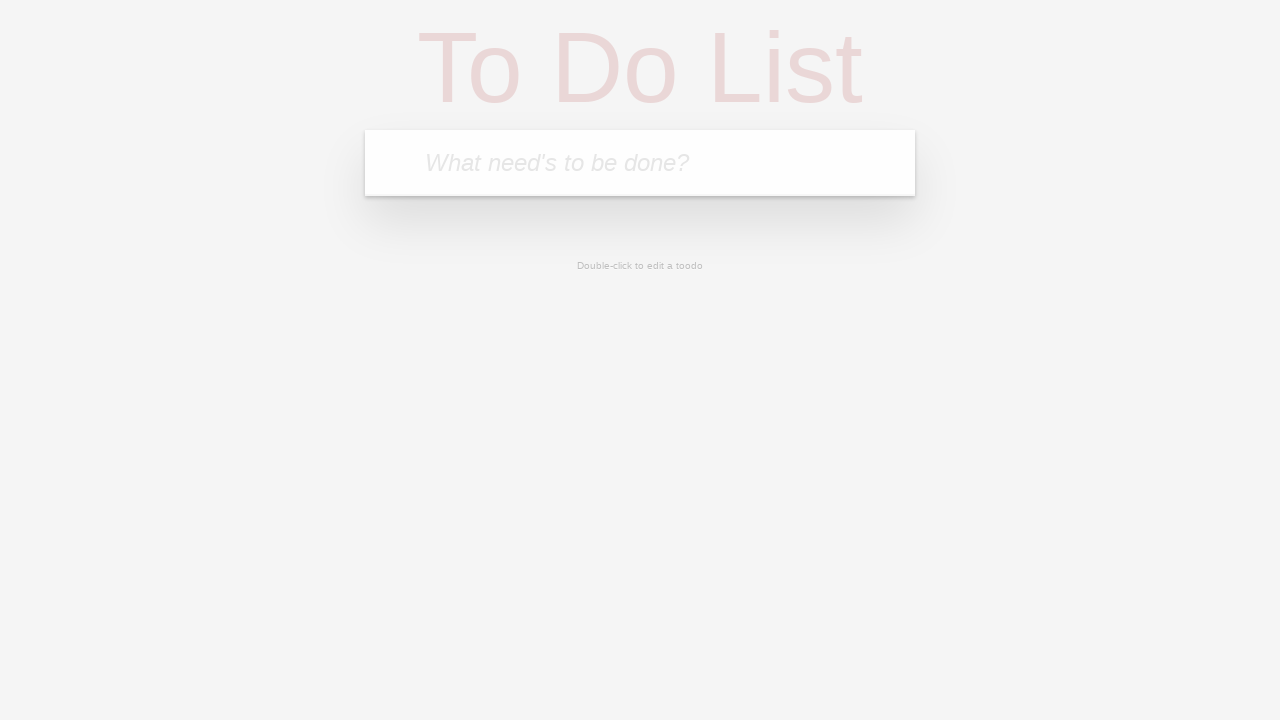

Waited for input bar to load
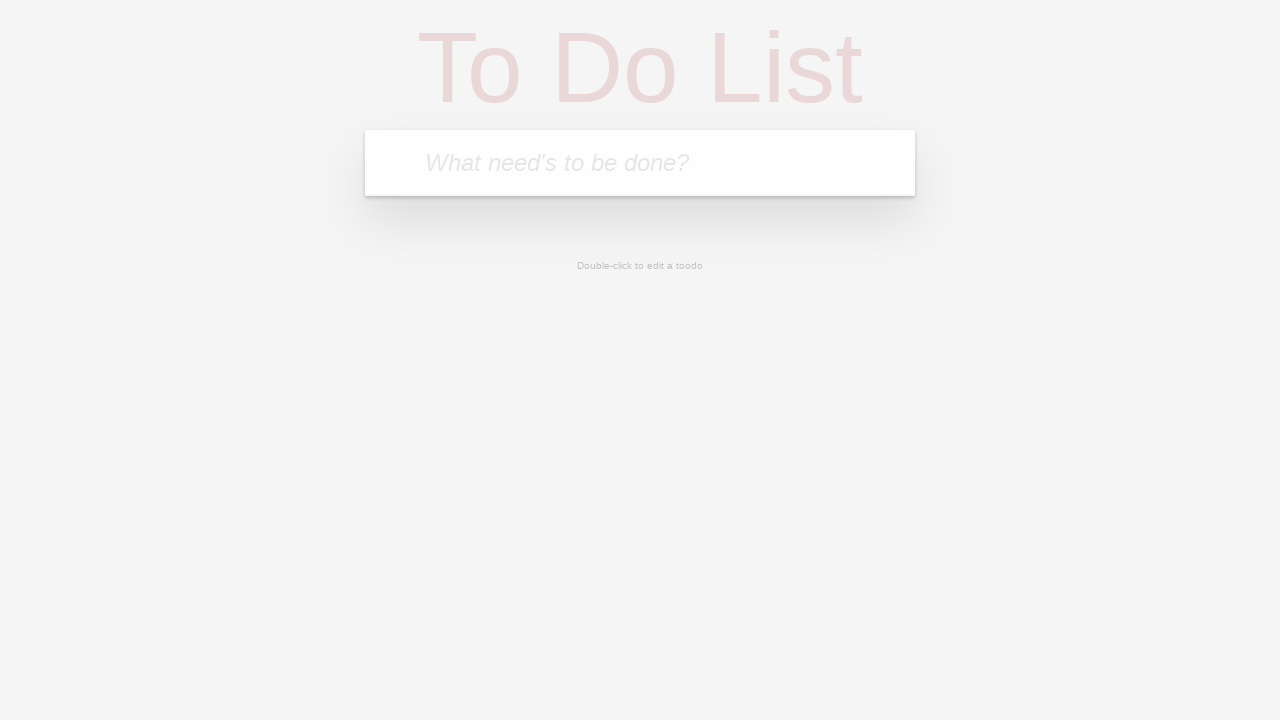

Filled input bar with 'RandomTaskToRemove' on xpath=/html/body/ng-view/section/header/form/input
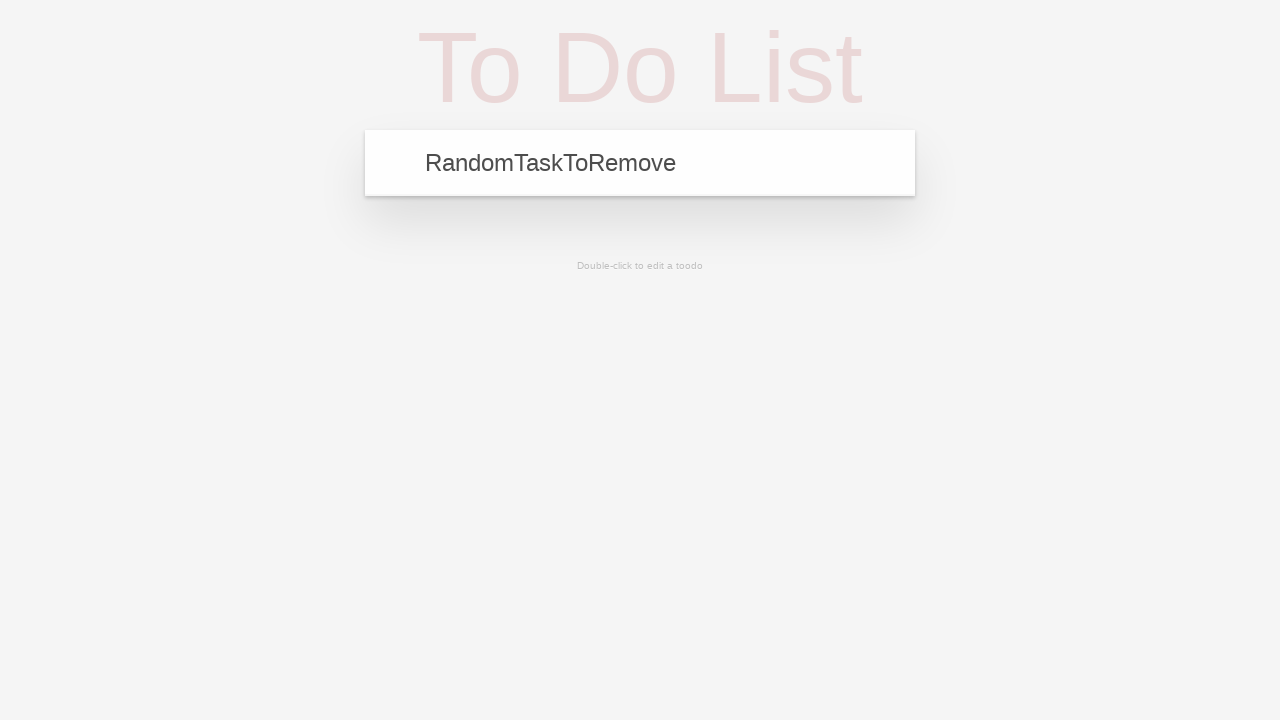

Pressed Enter to add todo item on xpath=/html/body/ng-view/section/header/form/input
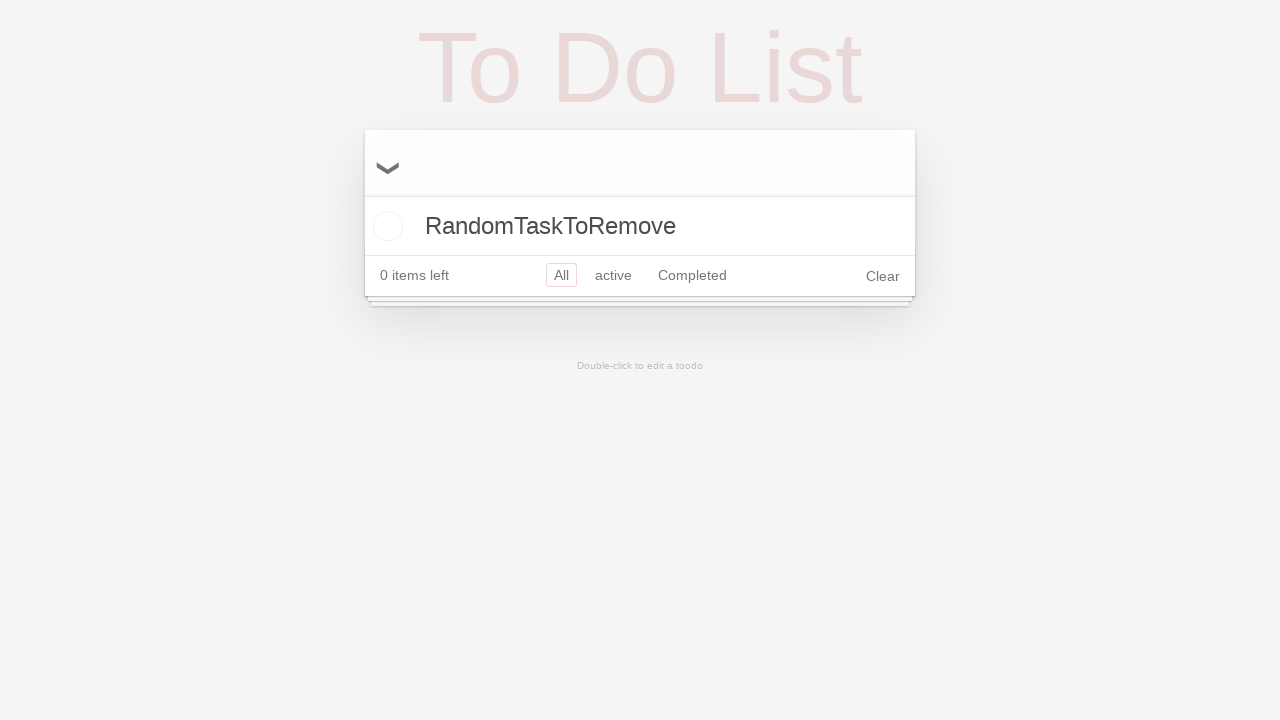

Todo item appeared in the list
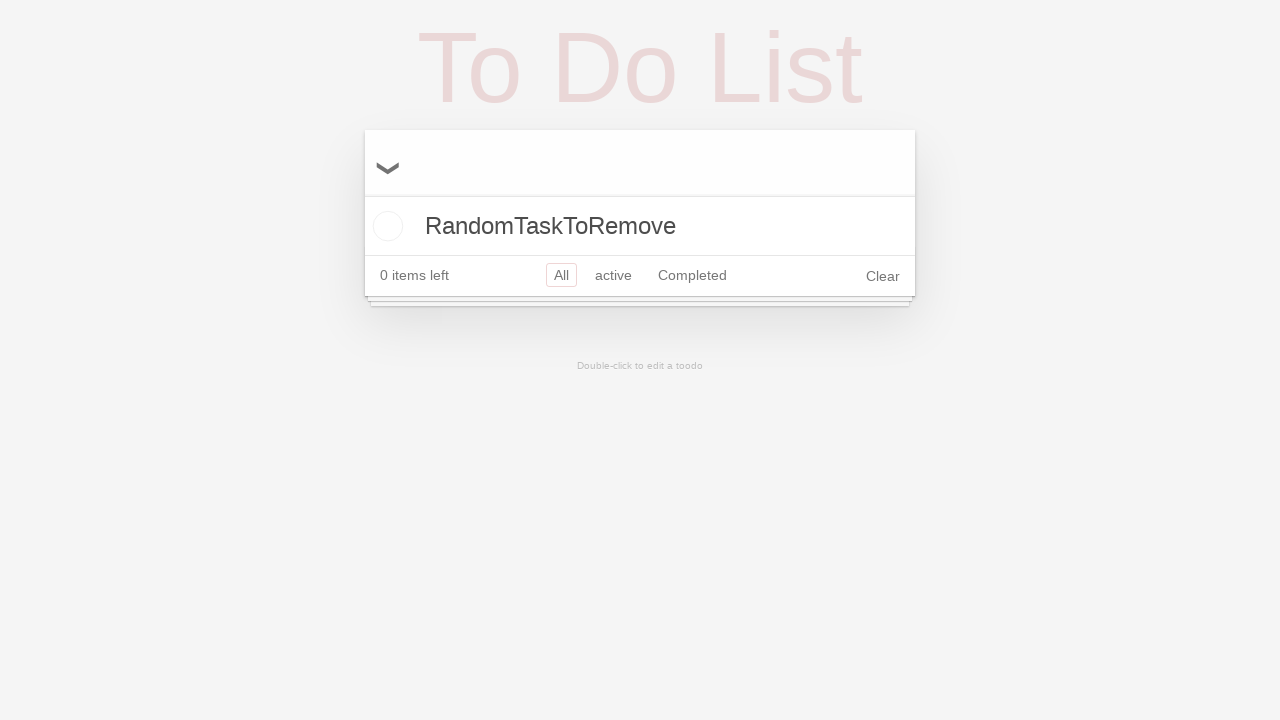

Hovered over todo item to reveal remove button at (640, 226) on xpath=/html/body/ng-view/section/section/ul/li[1]/div/label
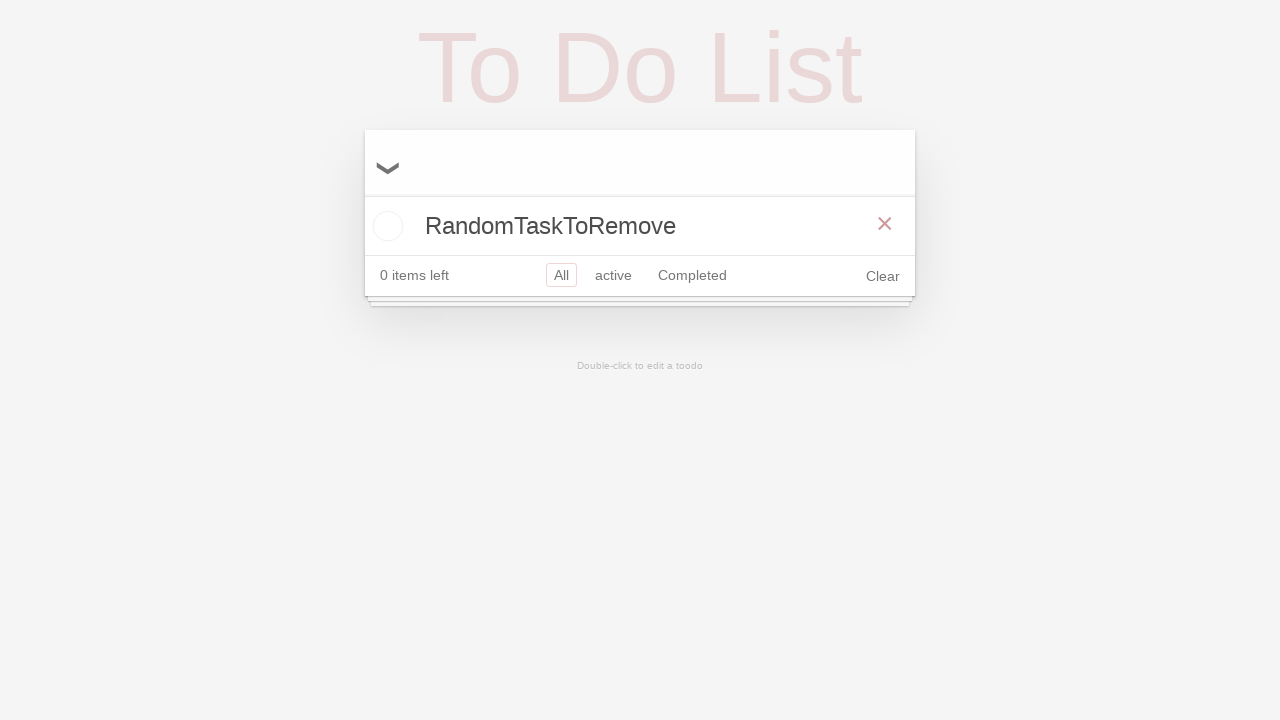

Clicked remove button to delete todo item at (885, 224) on xpath=/html/body/ng-view/section/section/ul/li/div/button
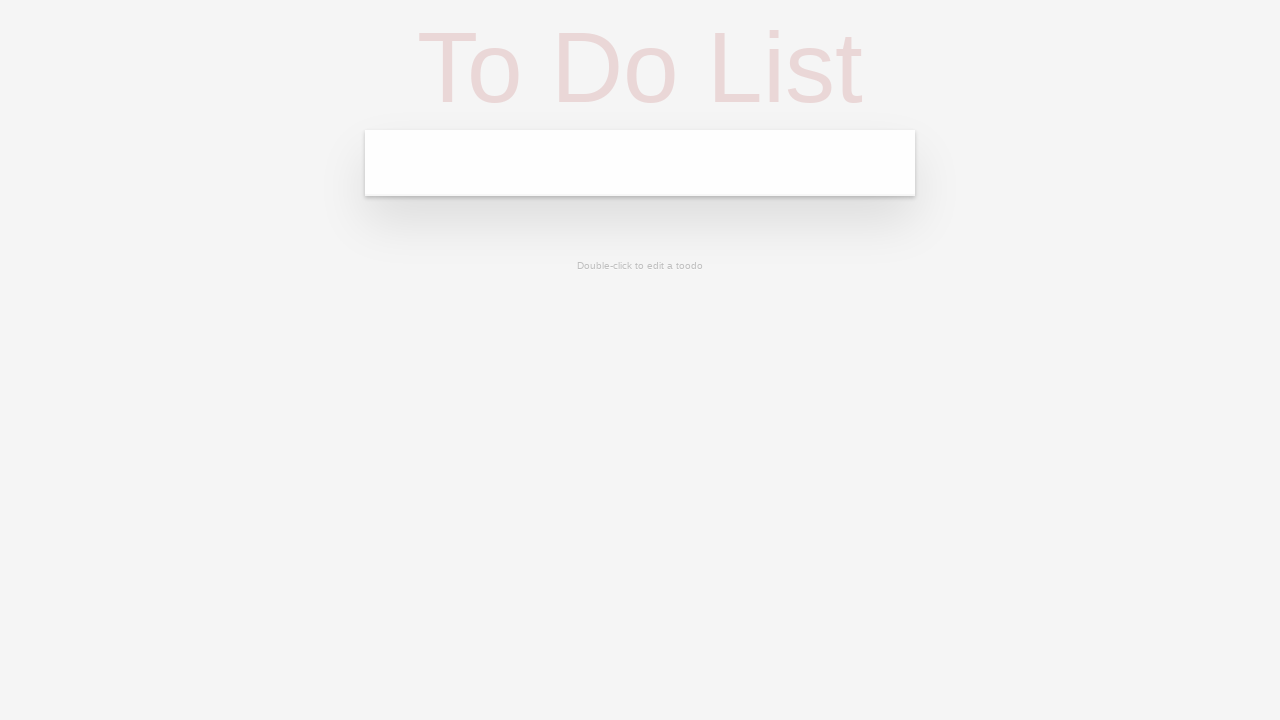

Waited for todo item to be removed from list
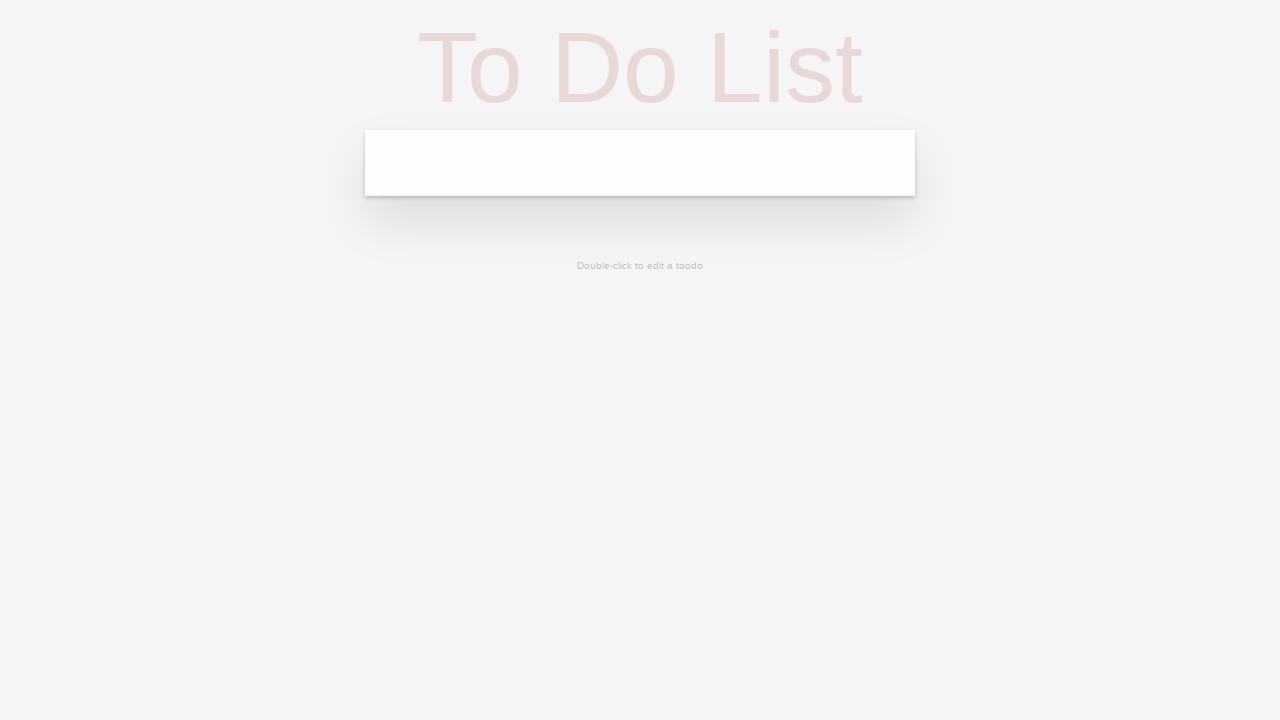

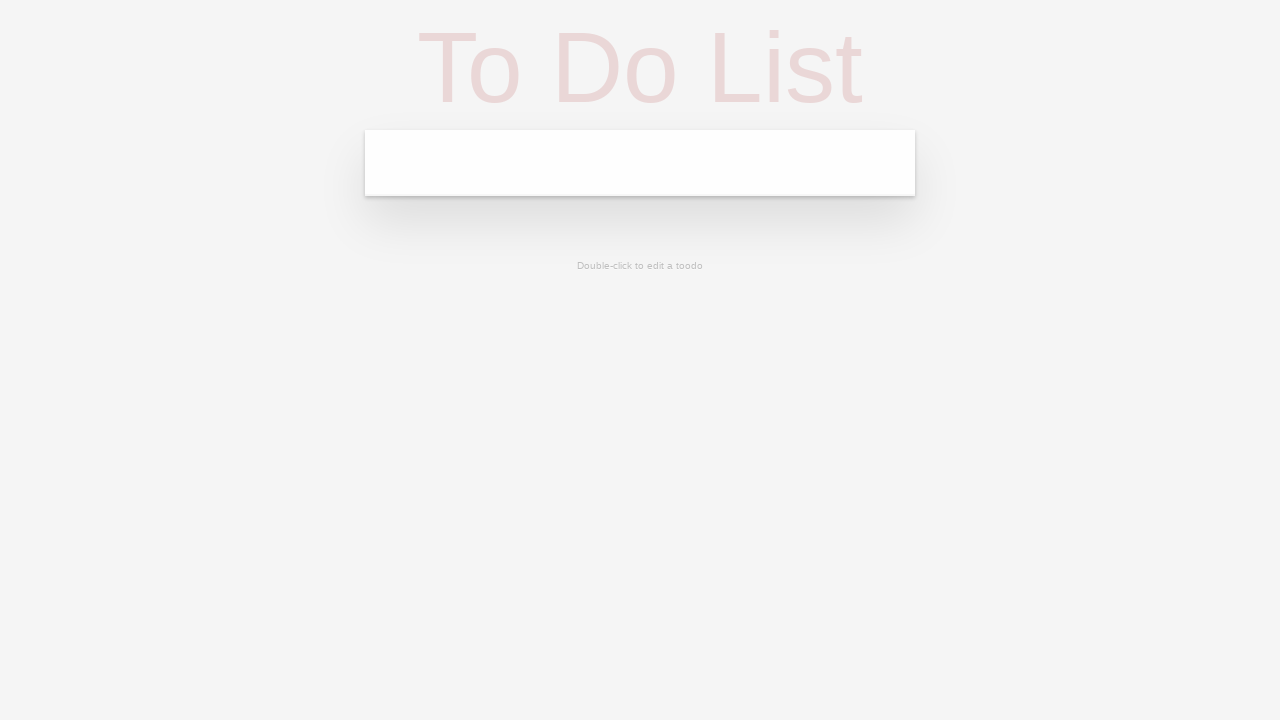